Tests drag and drop functionality by dragging an element and dropping it onto a target area

Starting URL: https://jqueryui.com/droppable/

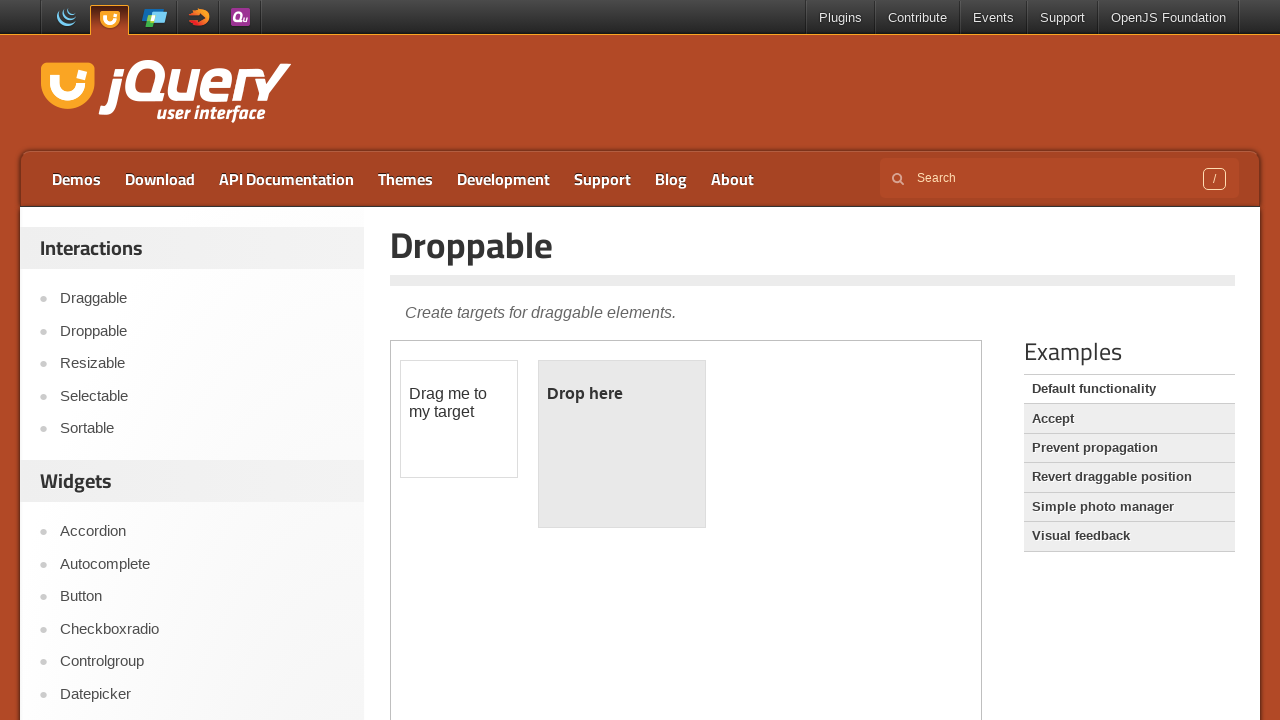

Located the demo iframe for drag and drop test
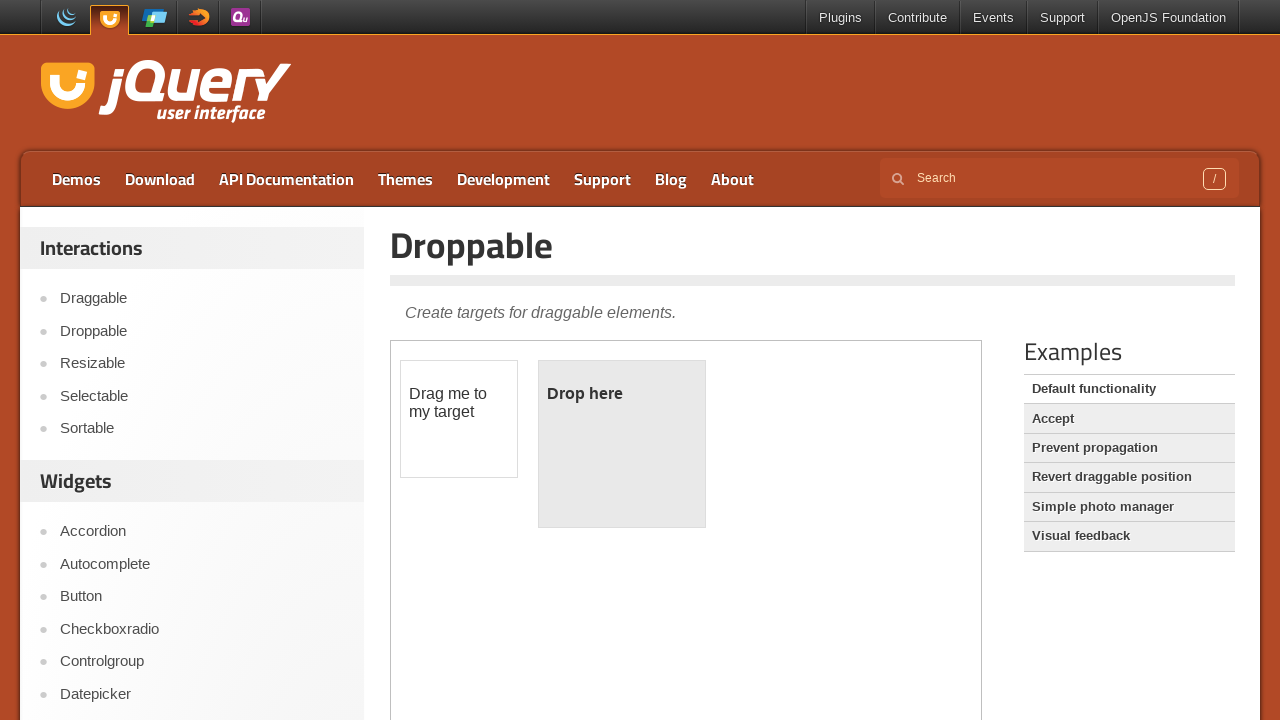

Located the draggable source element
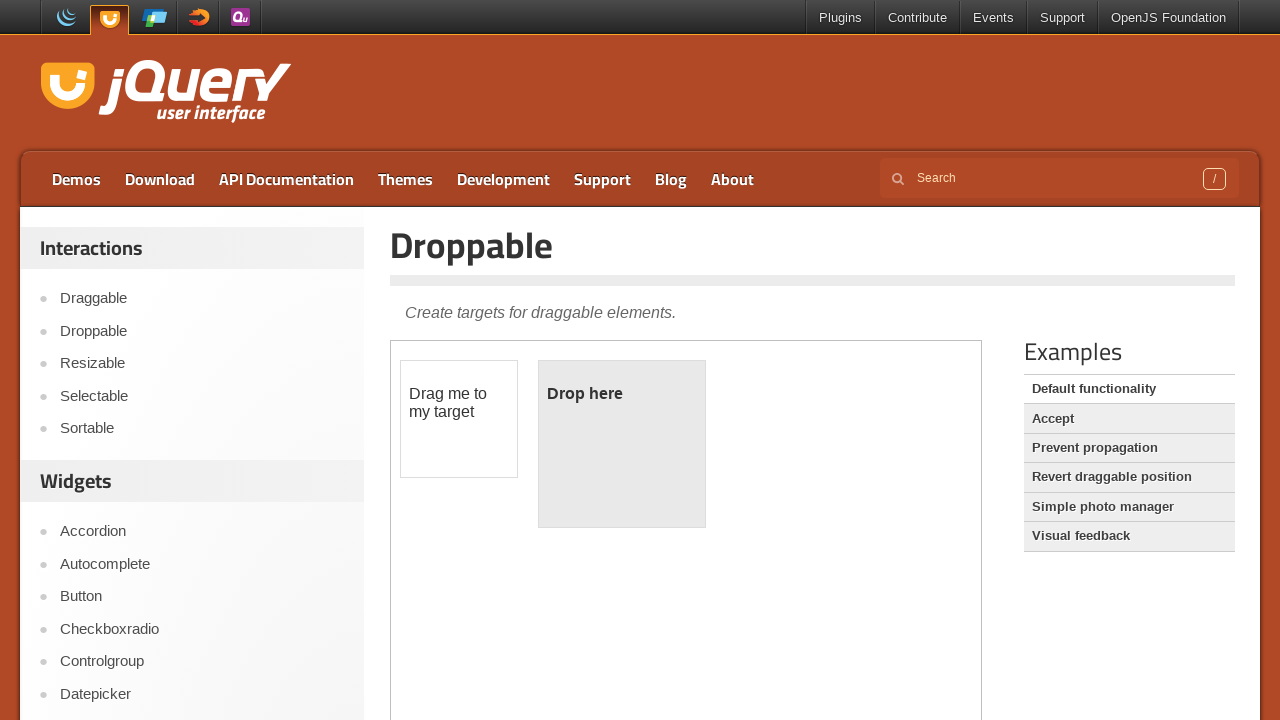

Located the droppable target element
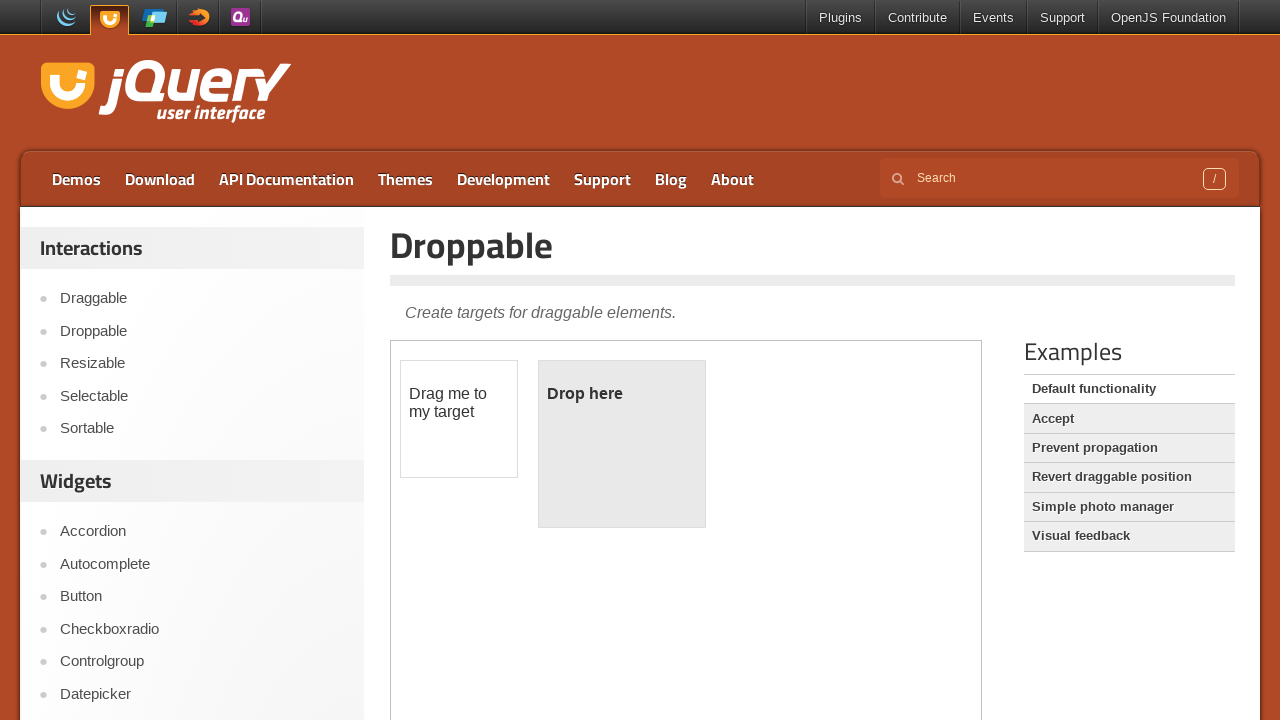

Dragged source element and dropped it onto target area at (622, 444)
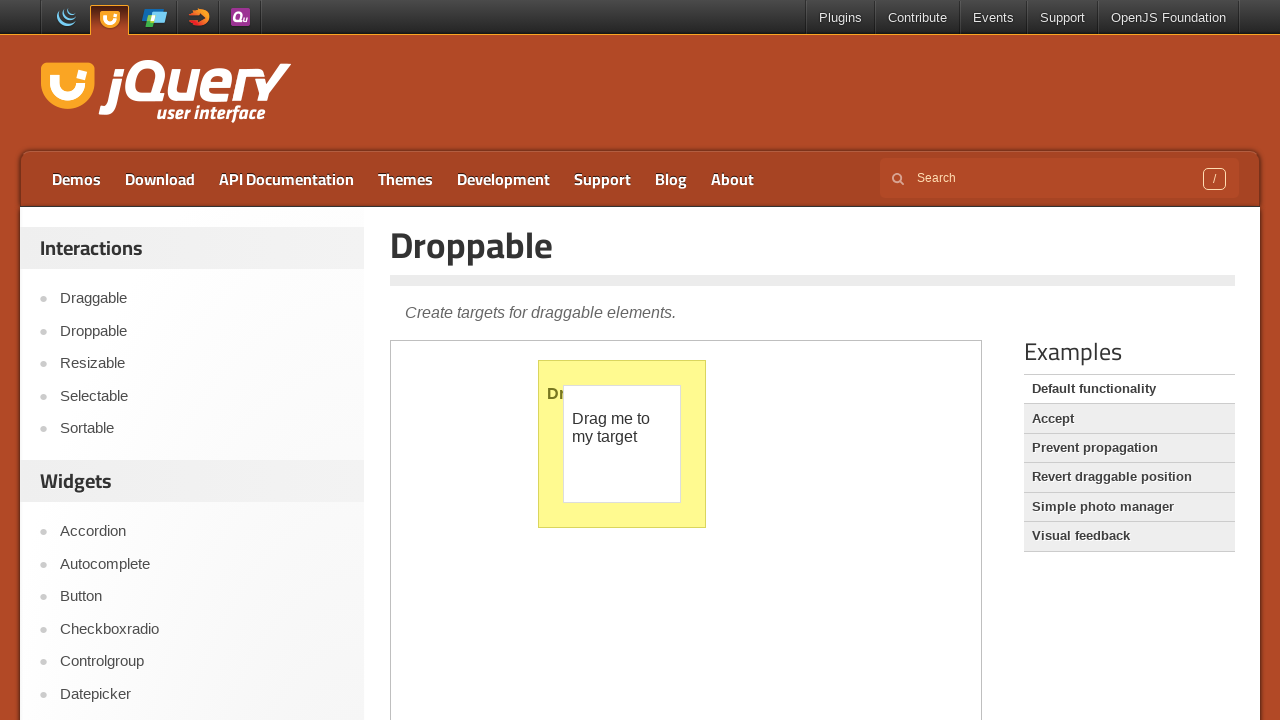

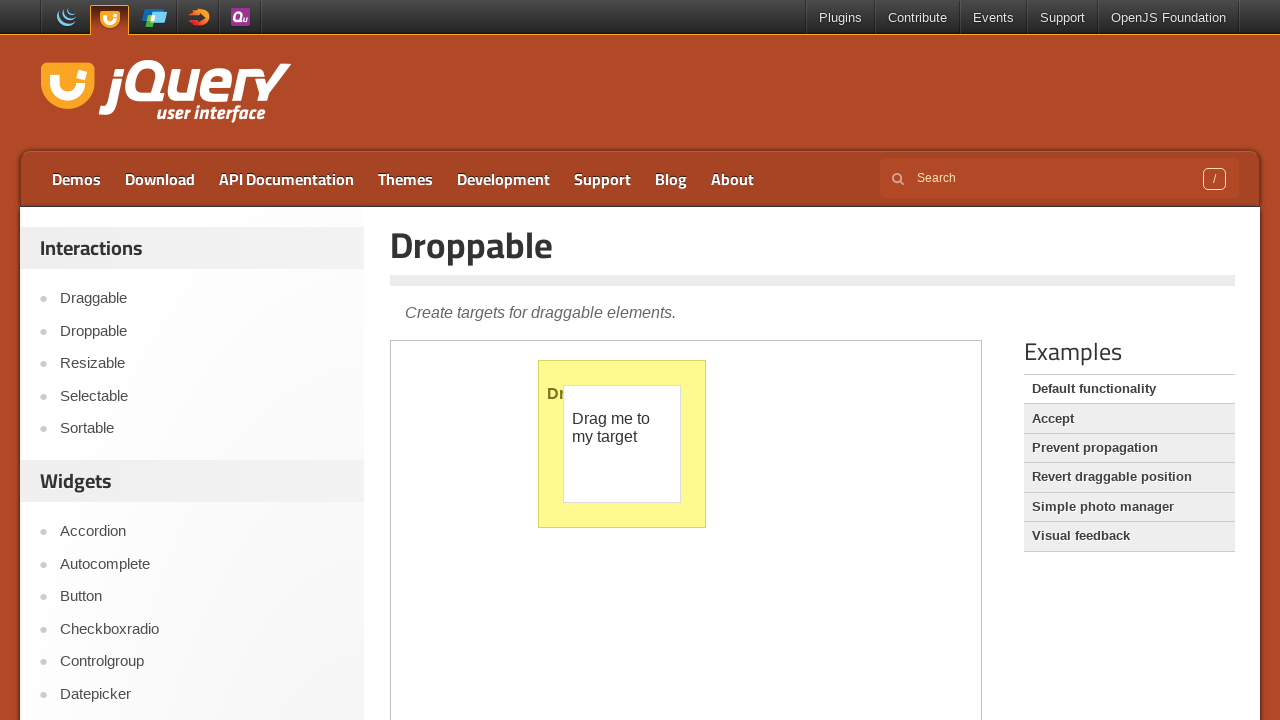